Tests button click functionality by clicking a button and verifying that a success message appears

Starting URL: https://demoqa.com/buttons

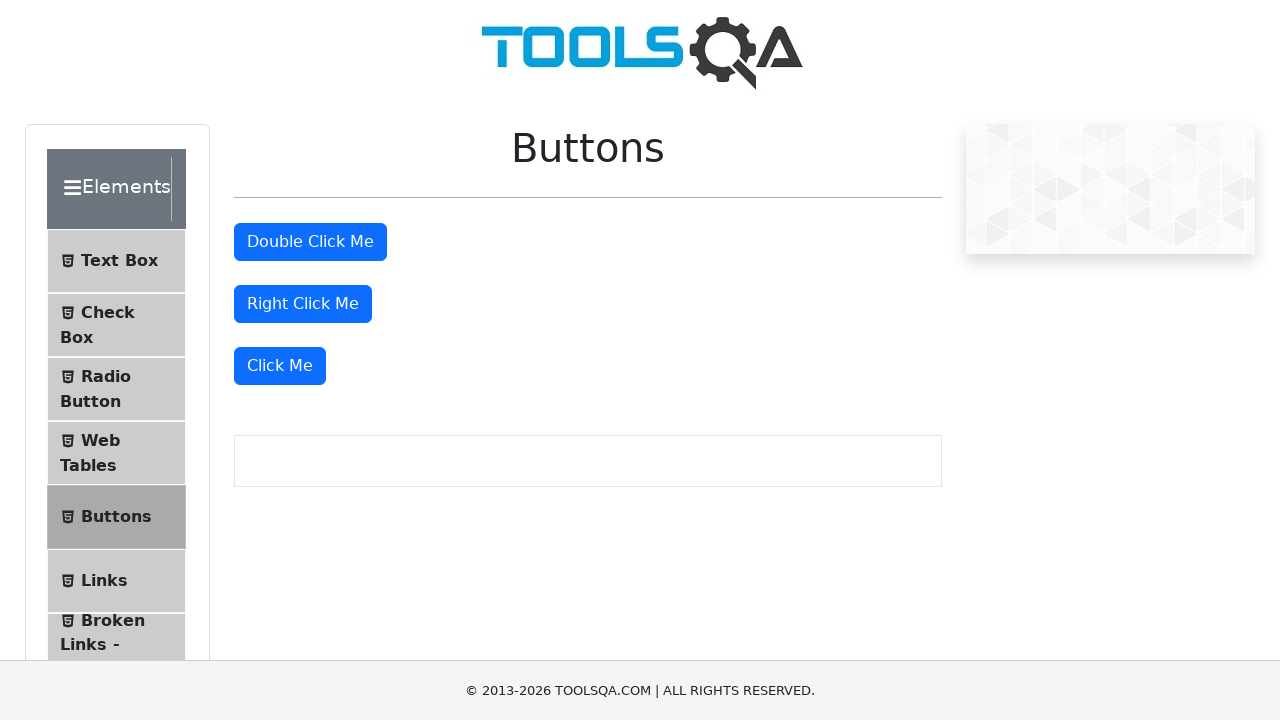

Clicked the 'Click Me' button at (280, 366) on text='Click Me'
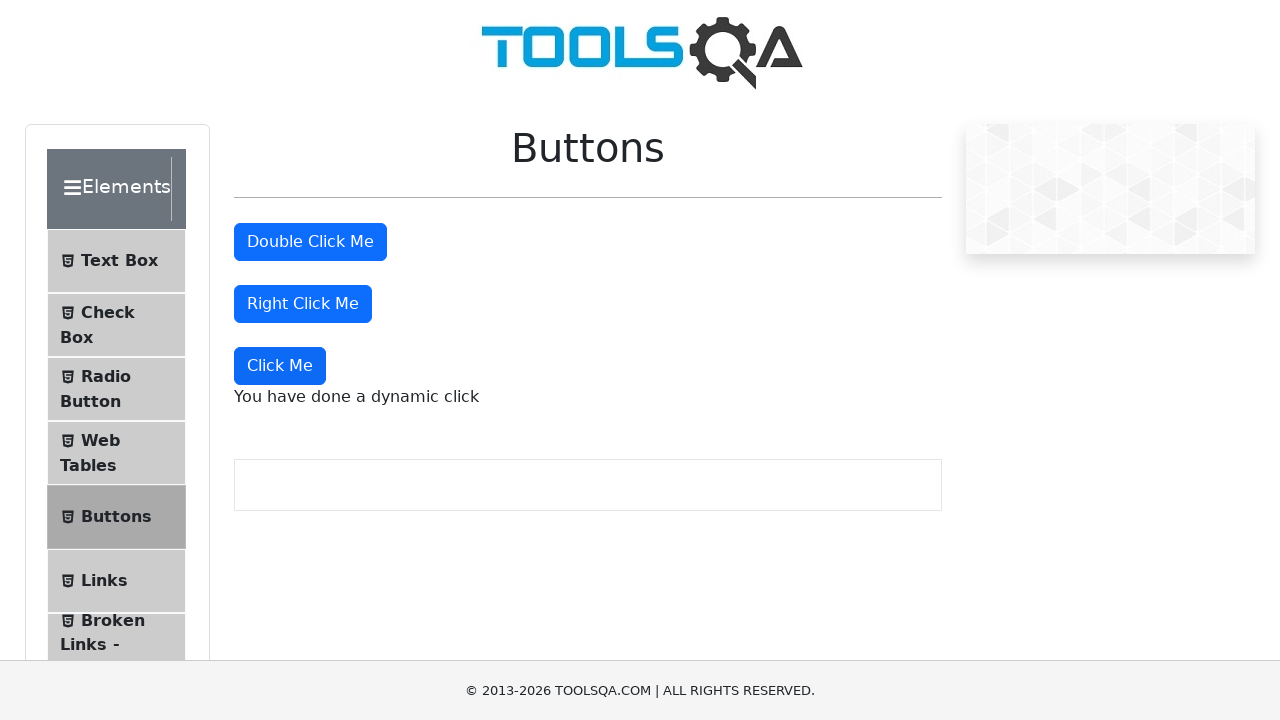

Success message appeared after button click
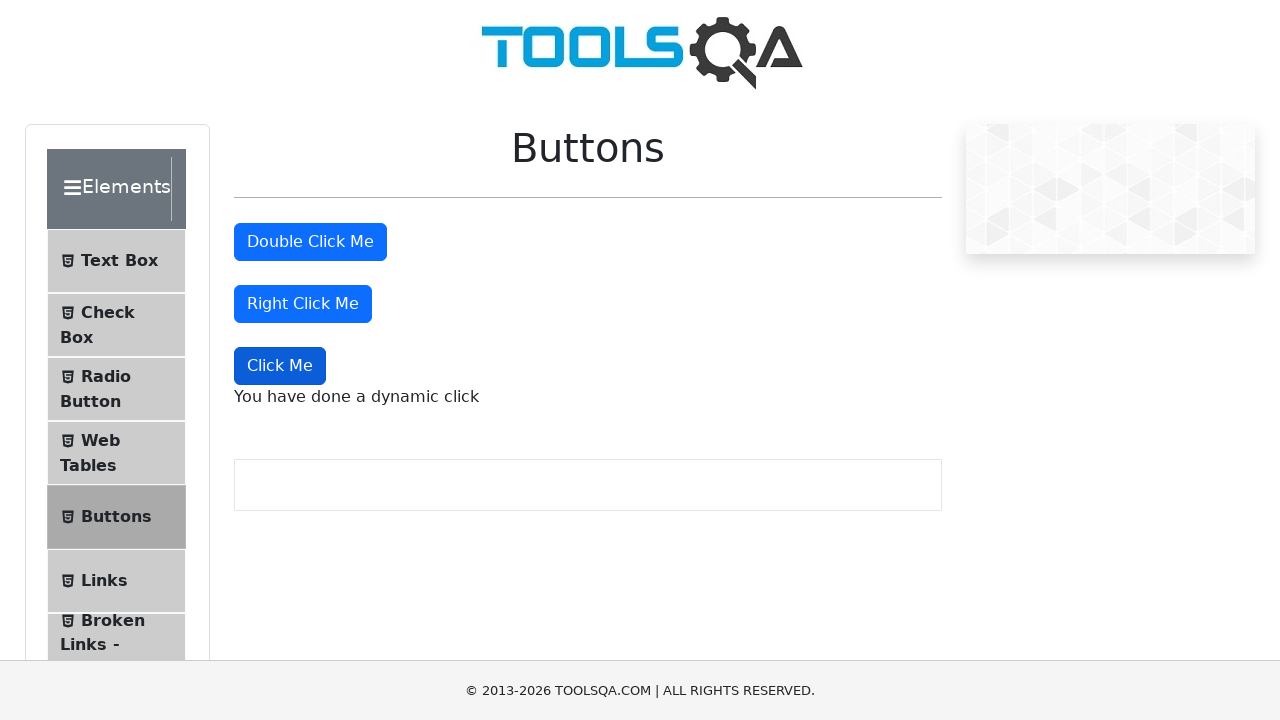

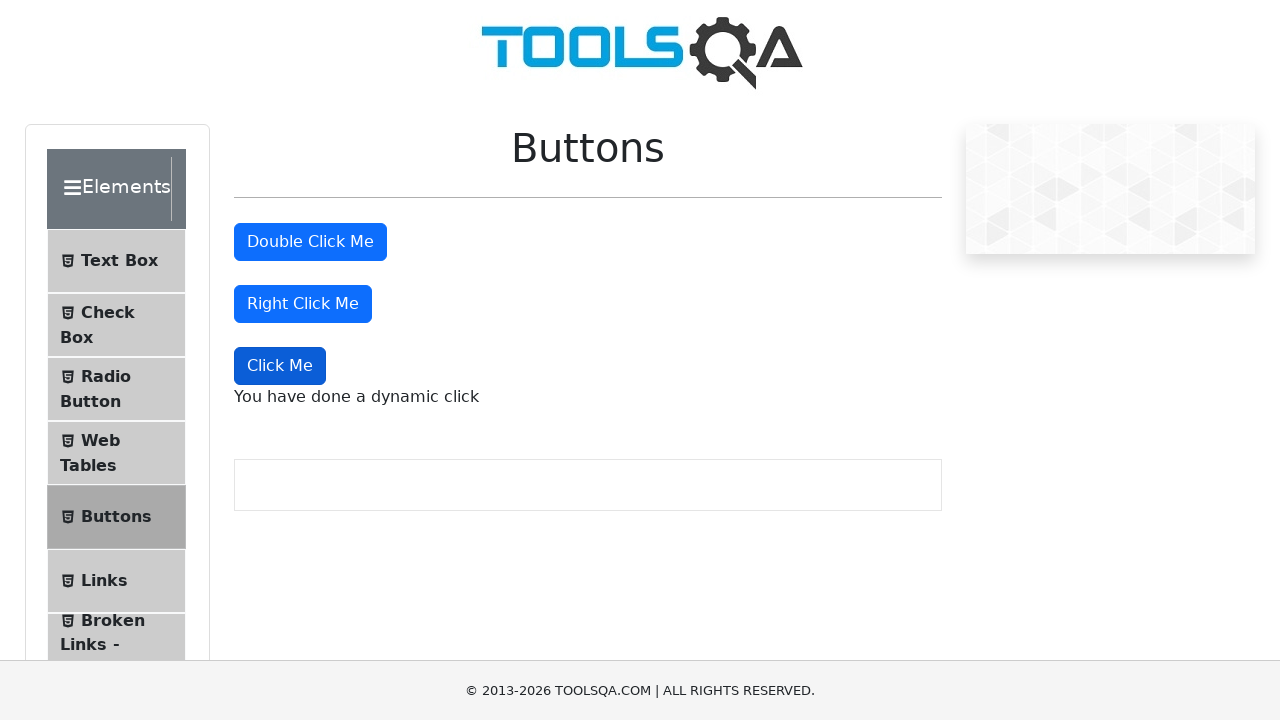